Tests dropdown selection by selecting Option 1 from a dropdown menu

Starting URL: https://the-internet.herokuapp.com/

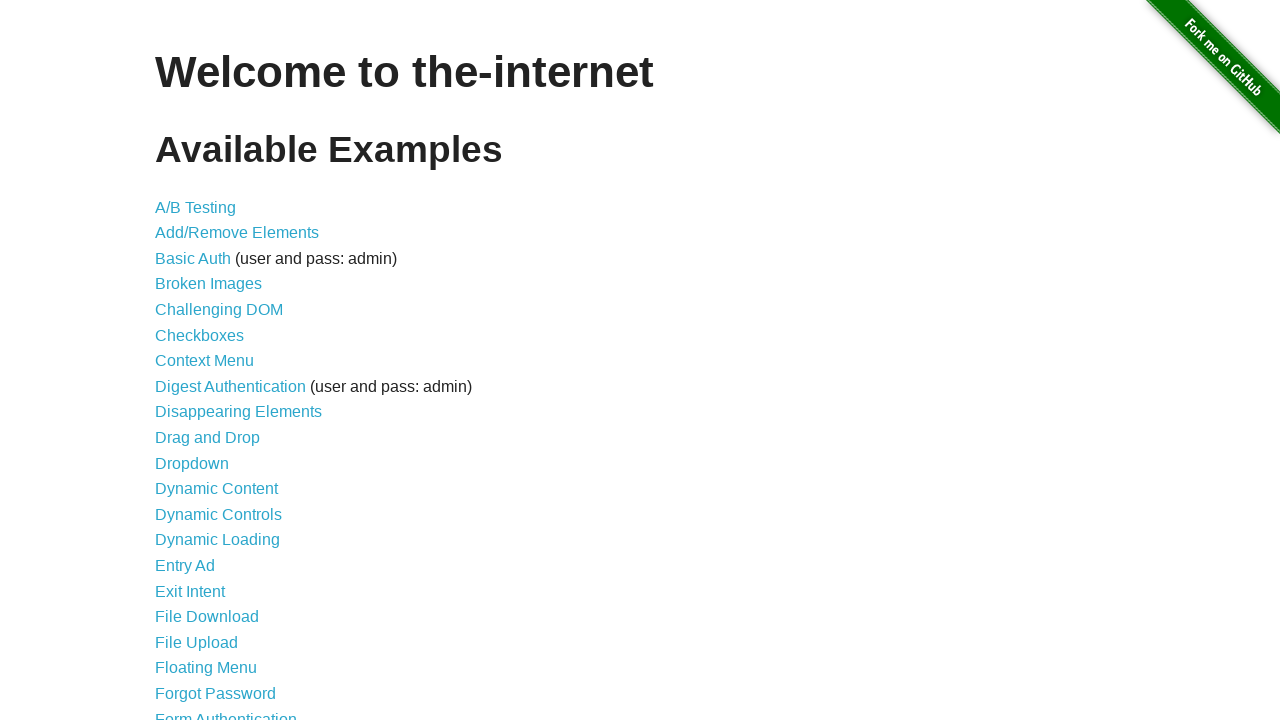

Clicked on Dropdown link at (192, 463) on text=Dropdown
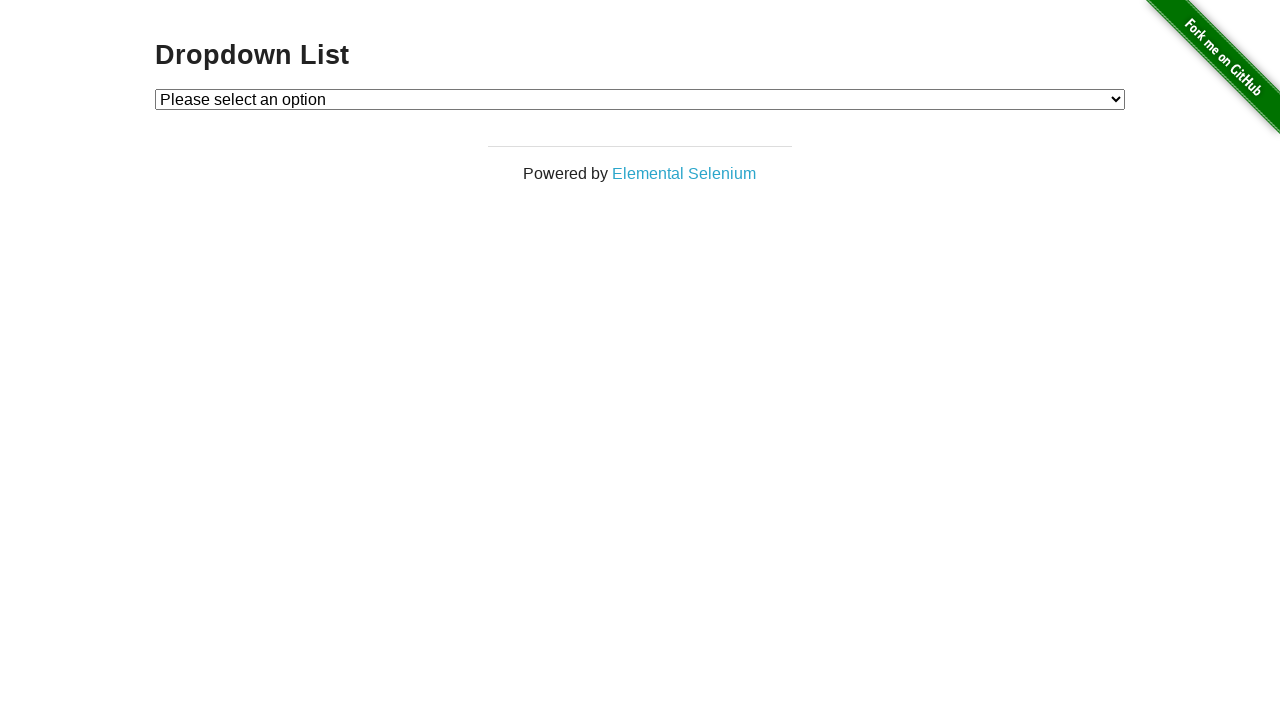

Selected Option 1 from dropdown menu on #dropdown
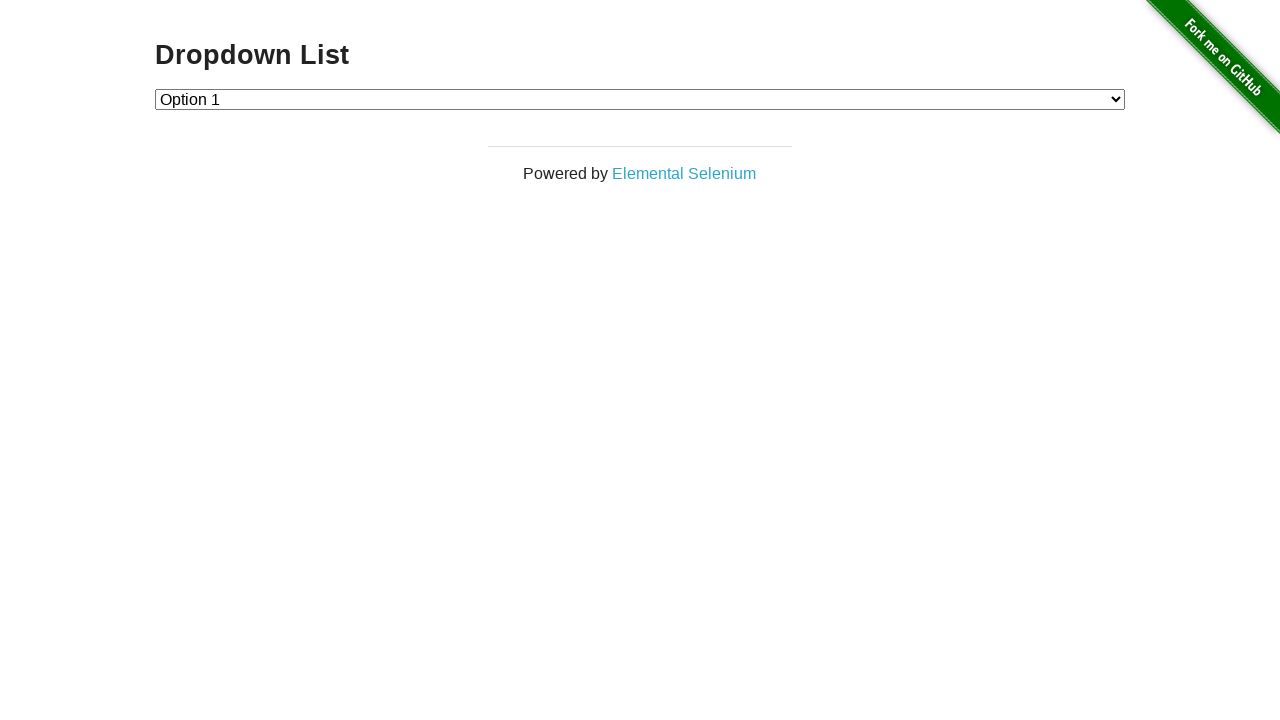

Verified that dropdown selection is Option 1 (value '1')
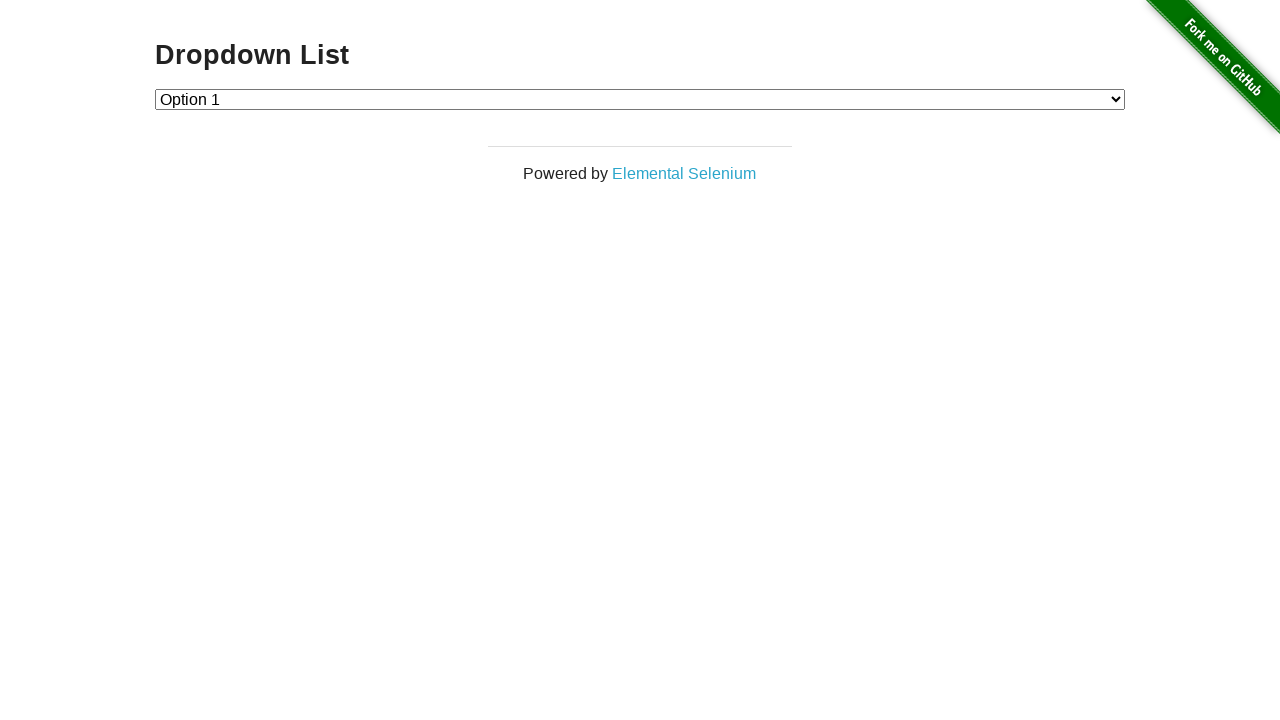

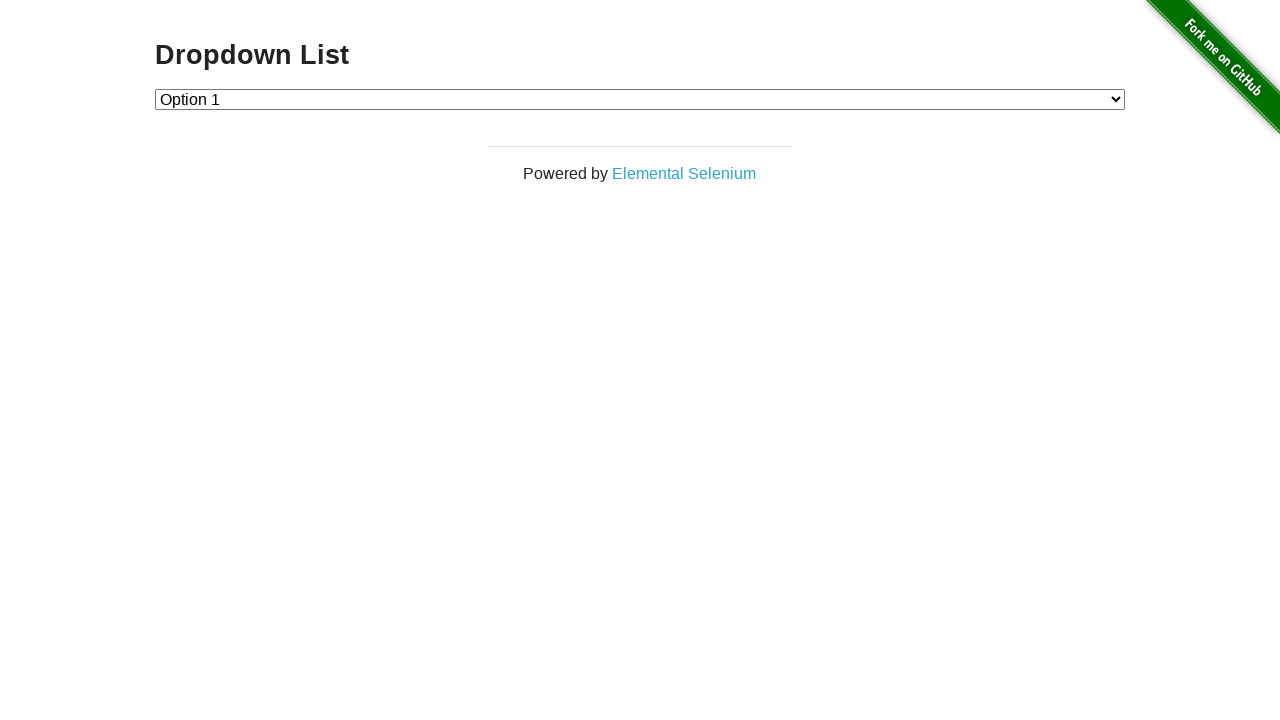